Tests window handling by opening a new window through a link click and switching between parent and child windows

Starting URL: https://the-internet.herokuapp.com/windows

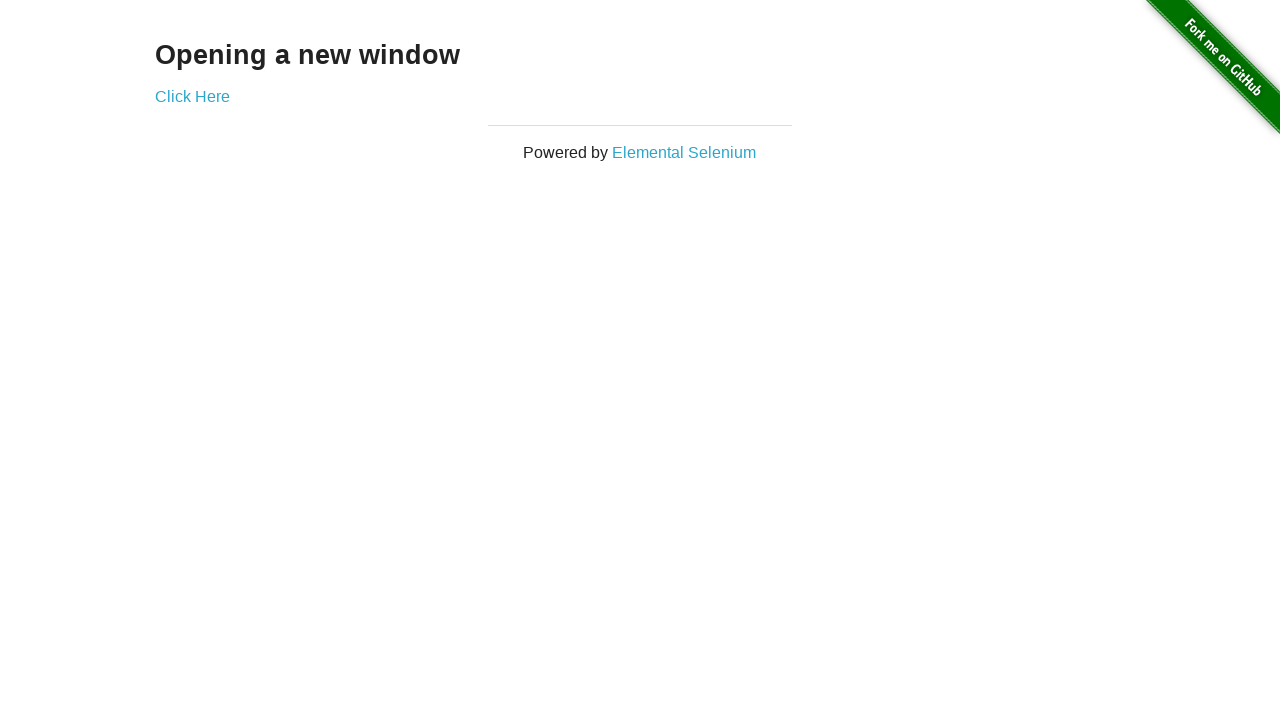

Clicked link to open new window at (192, 96) on div[class='example'] a
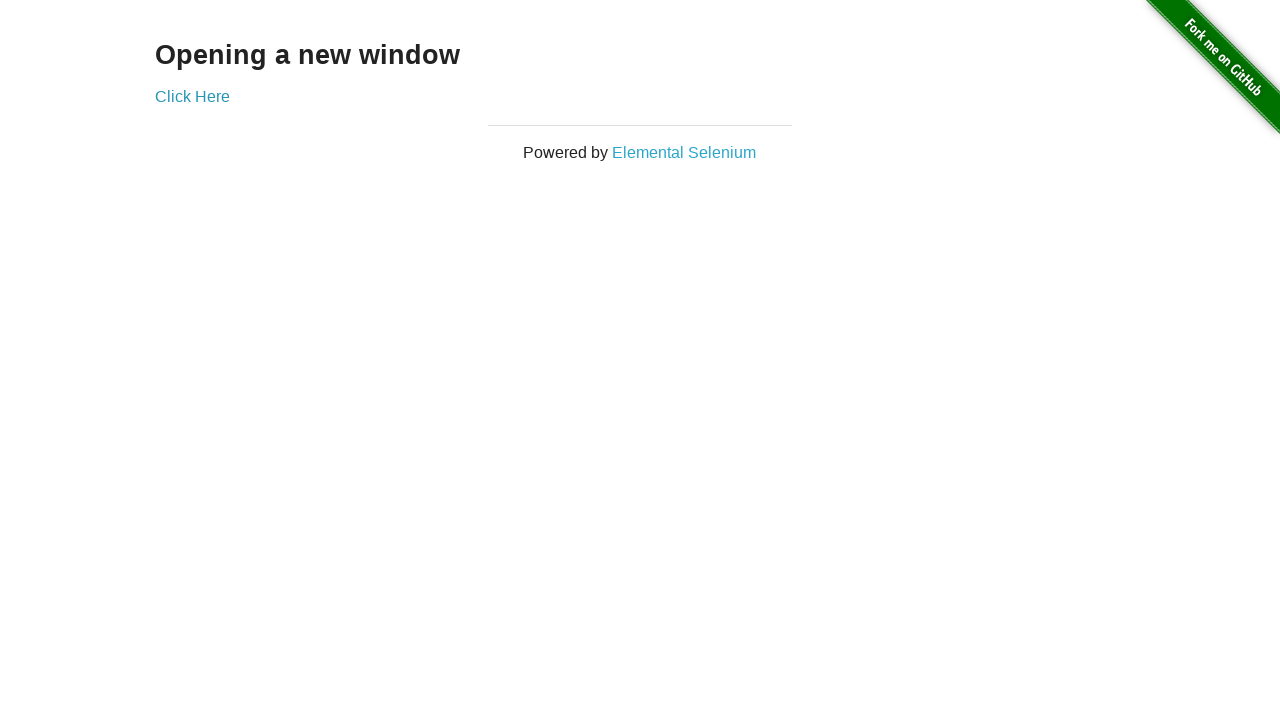

Retrieved parent window title: The Internet
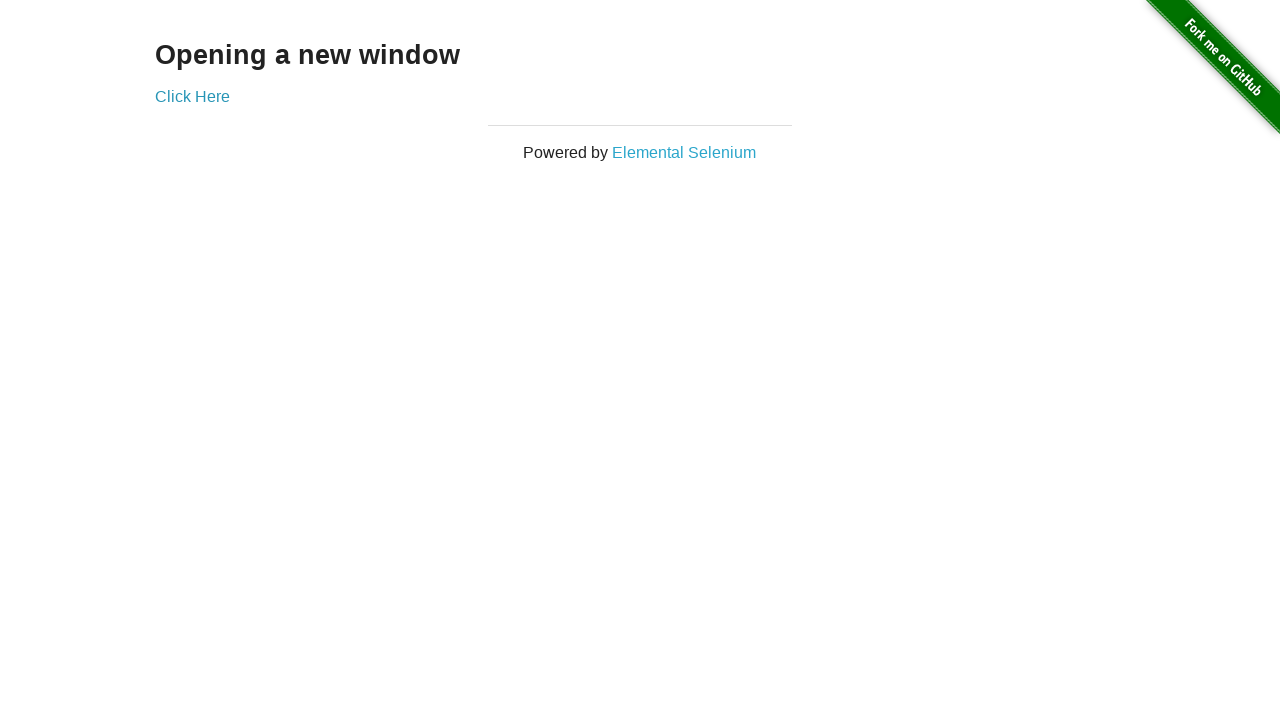

Retrieved child window title: New Window
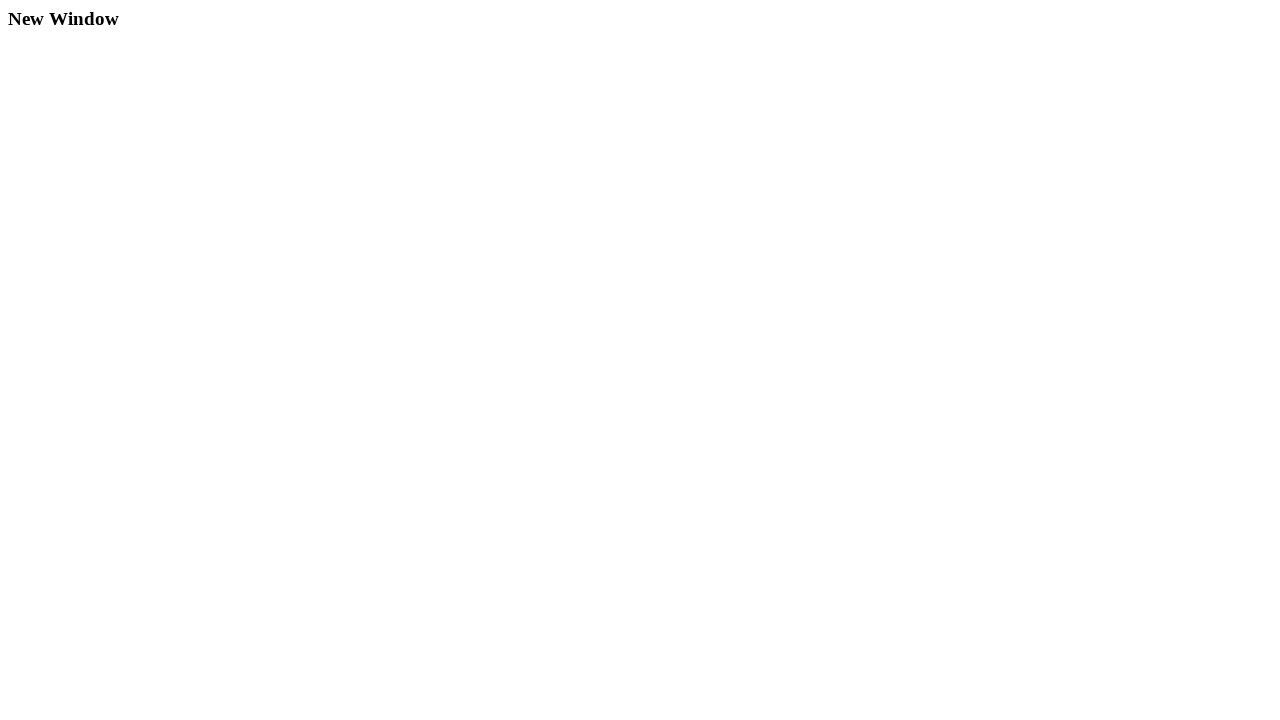

Retrieved parent window title again: The Internet
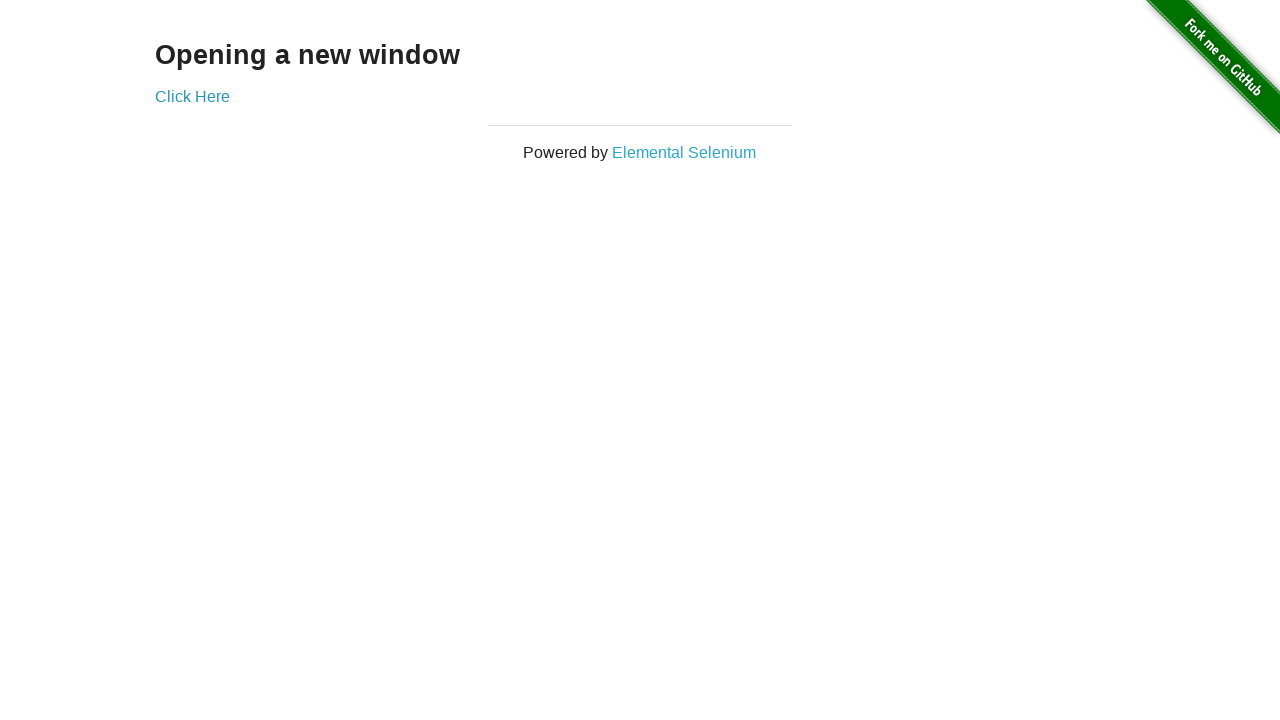

Closed child window
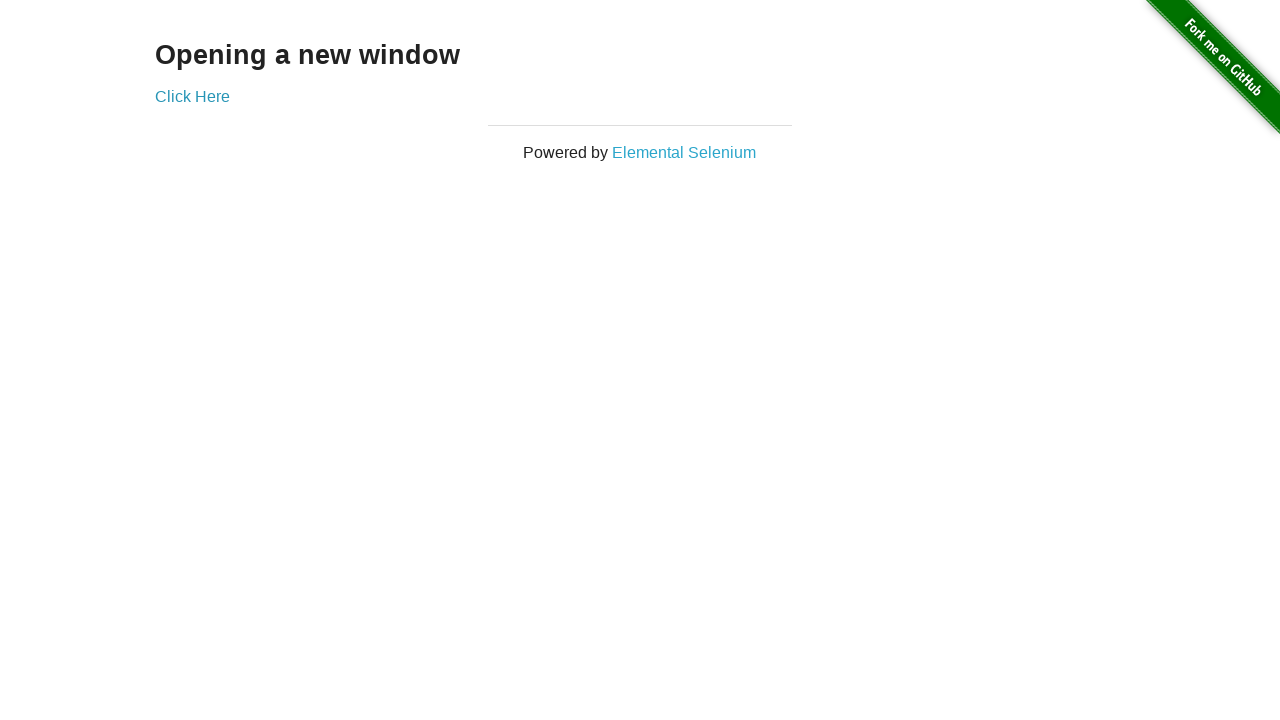

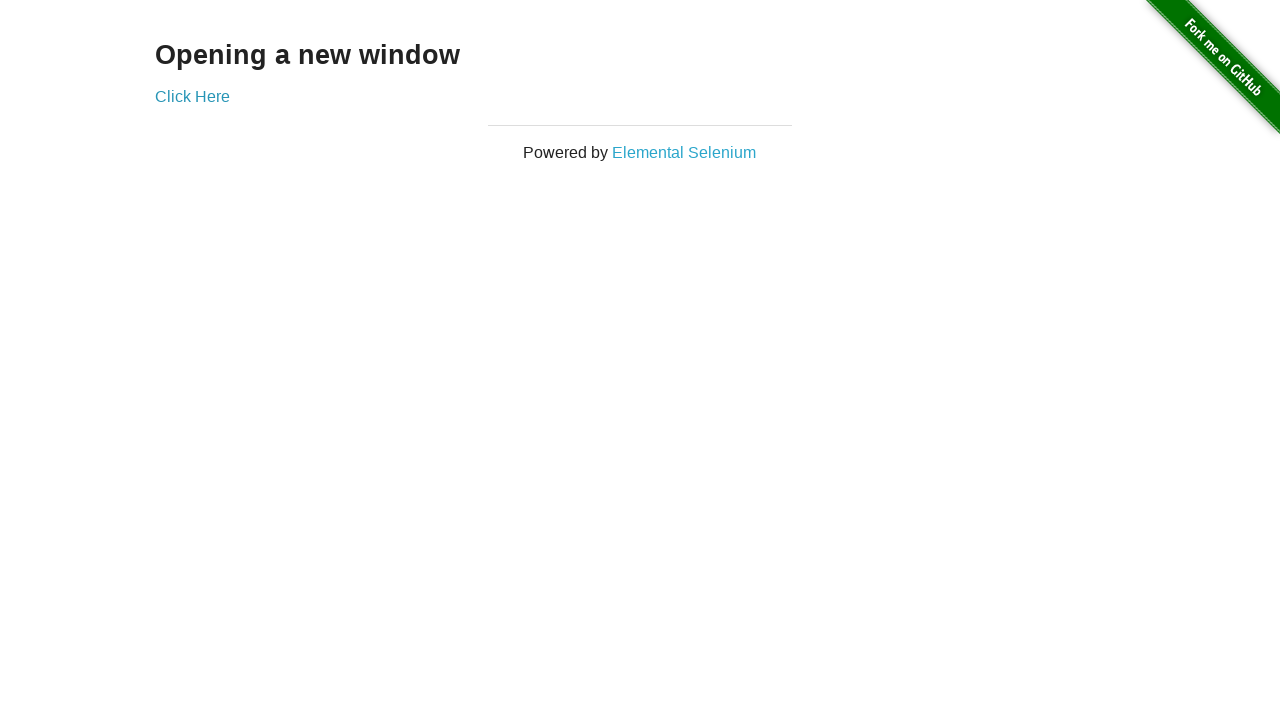